Navigates to the SAC 2023 conference website and adjusts the viewport to capture the full page height by evaluating the document's scroll height.

Starting URL: https://www.sigapp.org/sac/sac2023/

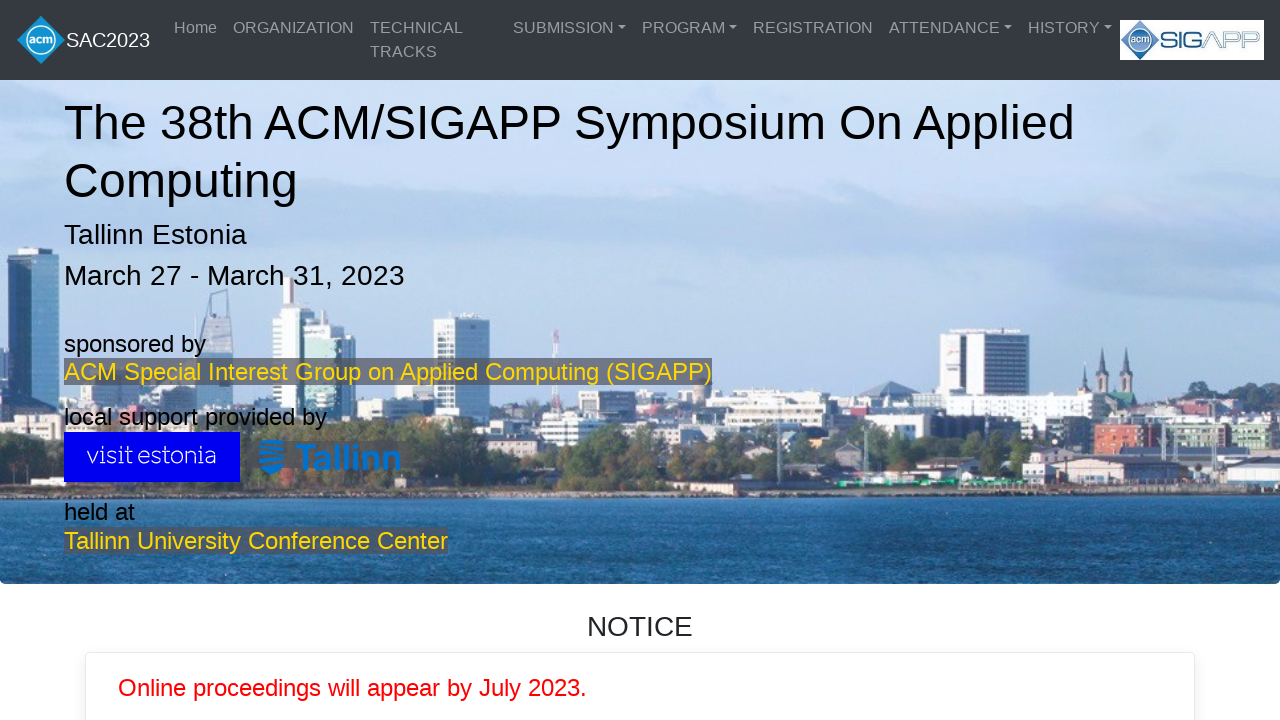

Waited for page to load (networkidle)
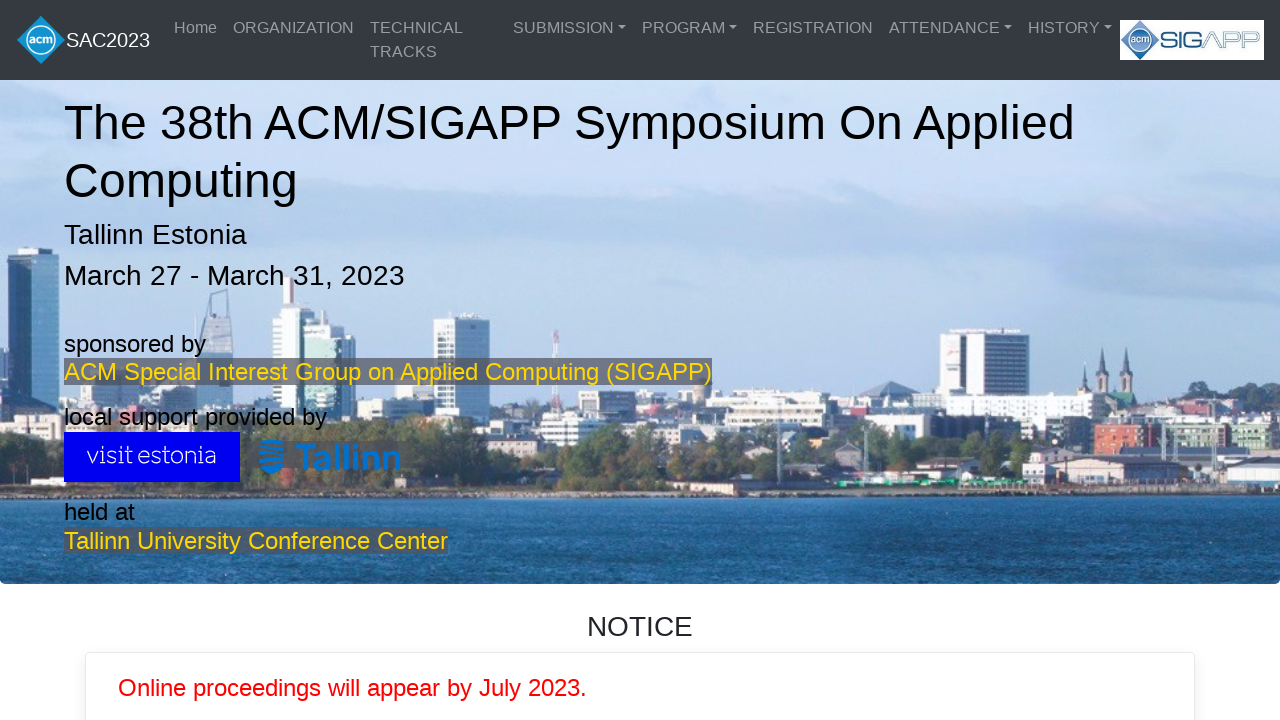

Evaluated document scroll height: 4483px
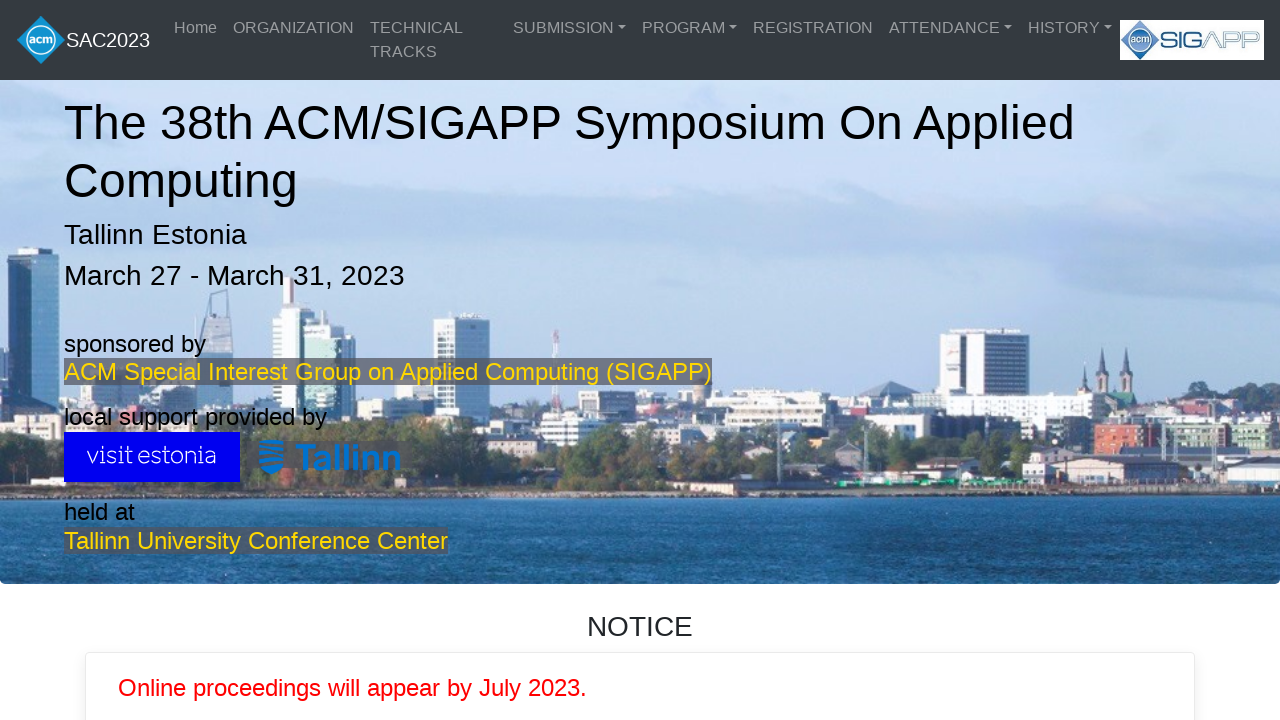

Set viewport to 1920x4483px to capture full page
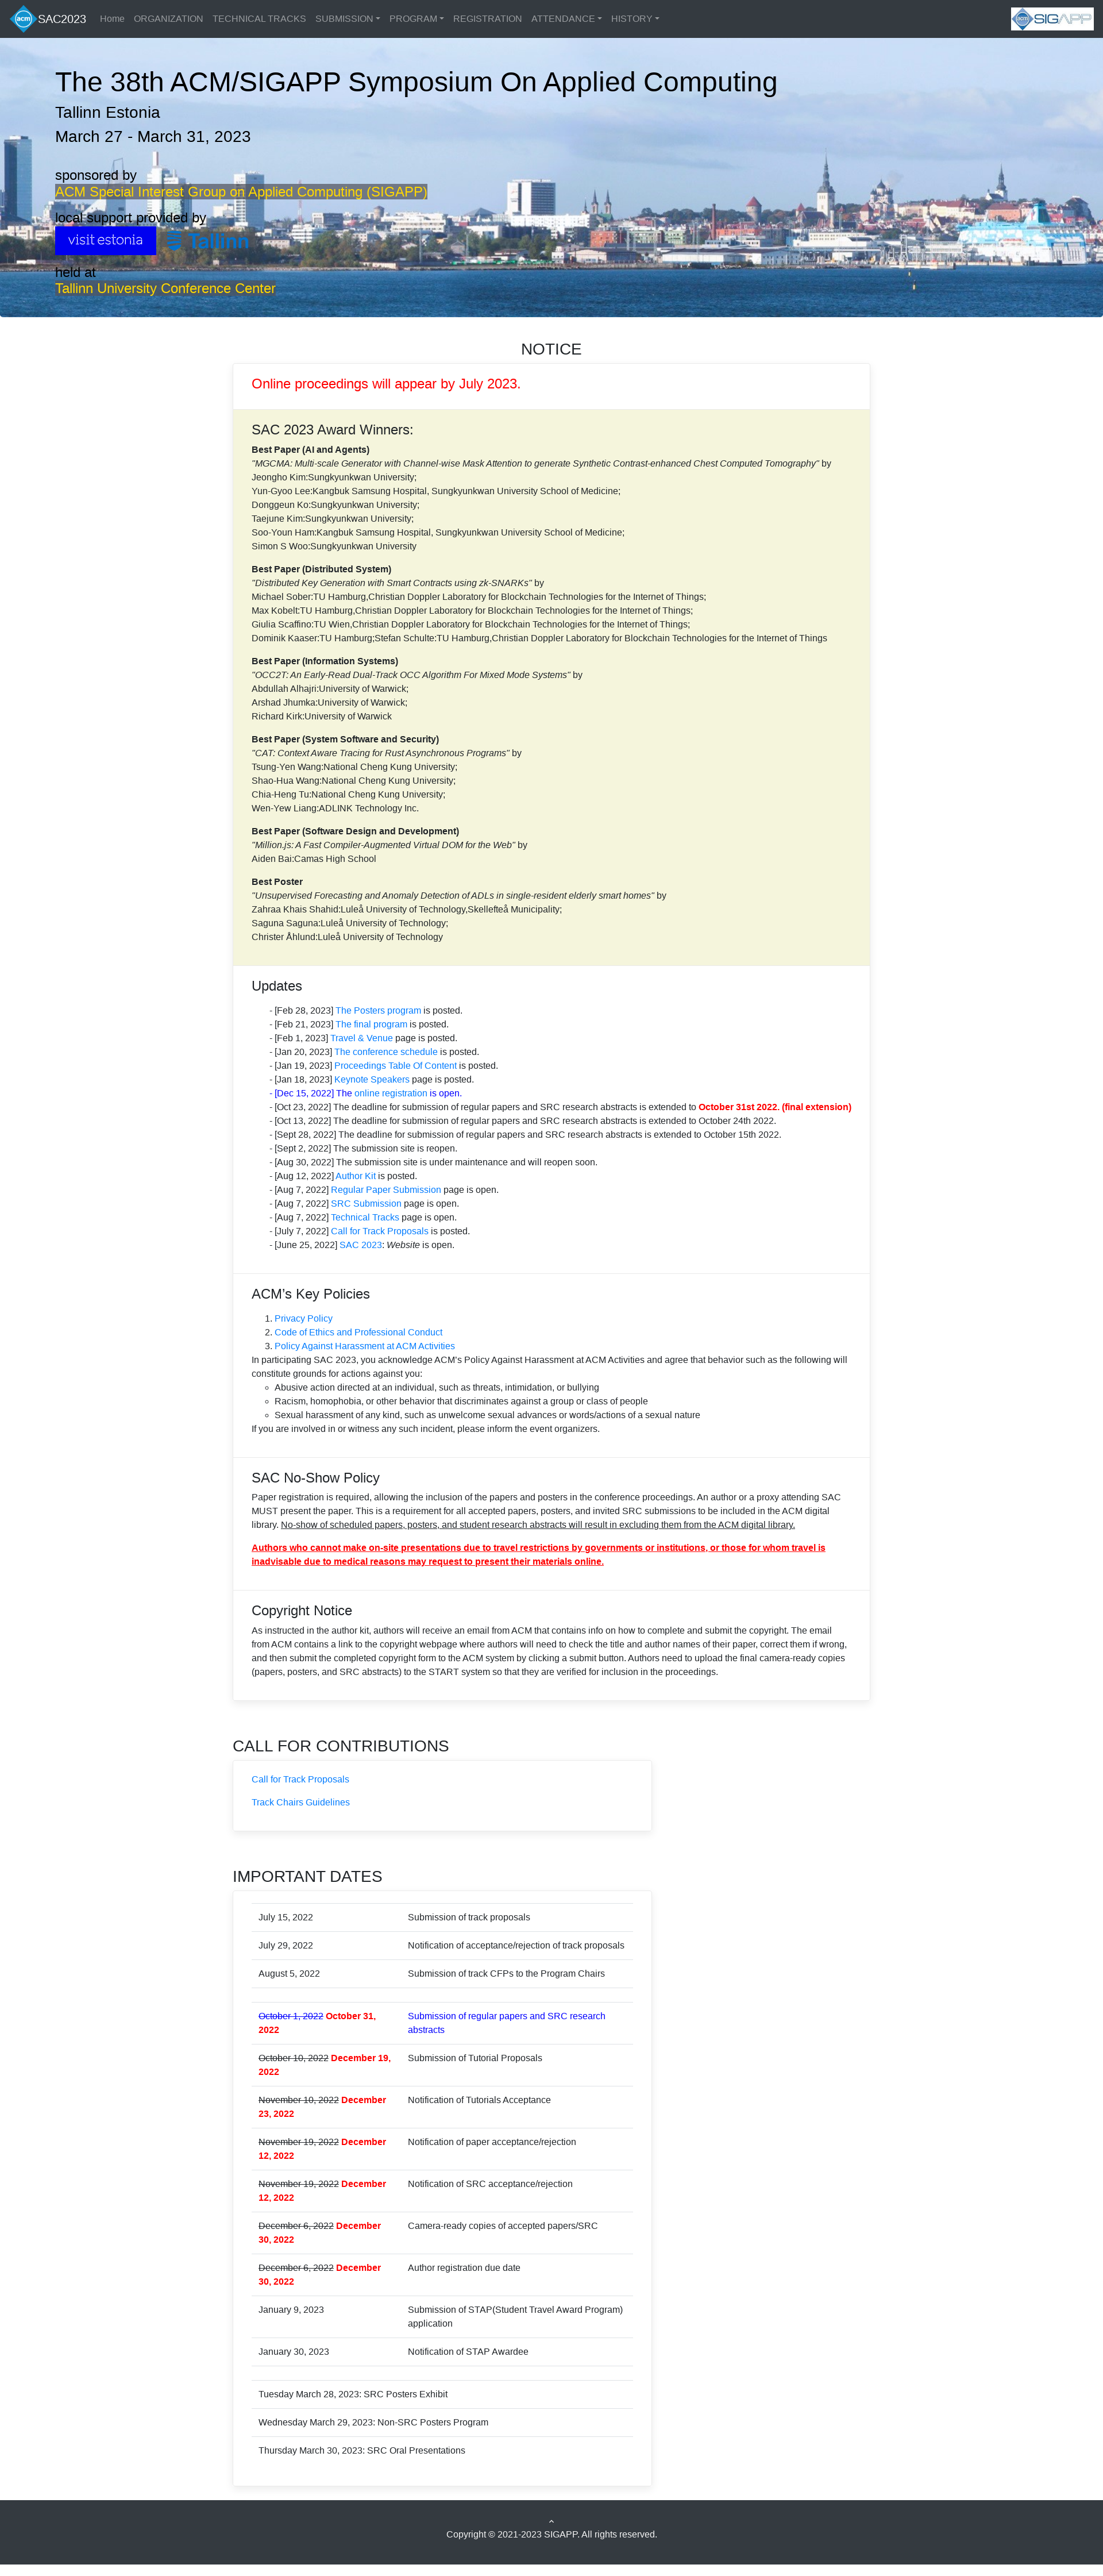

Waited 500ms for layout adjustments after viewport change
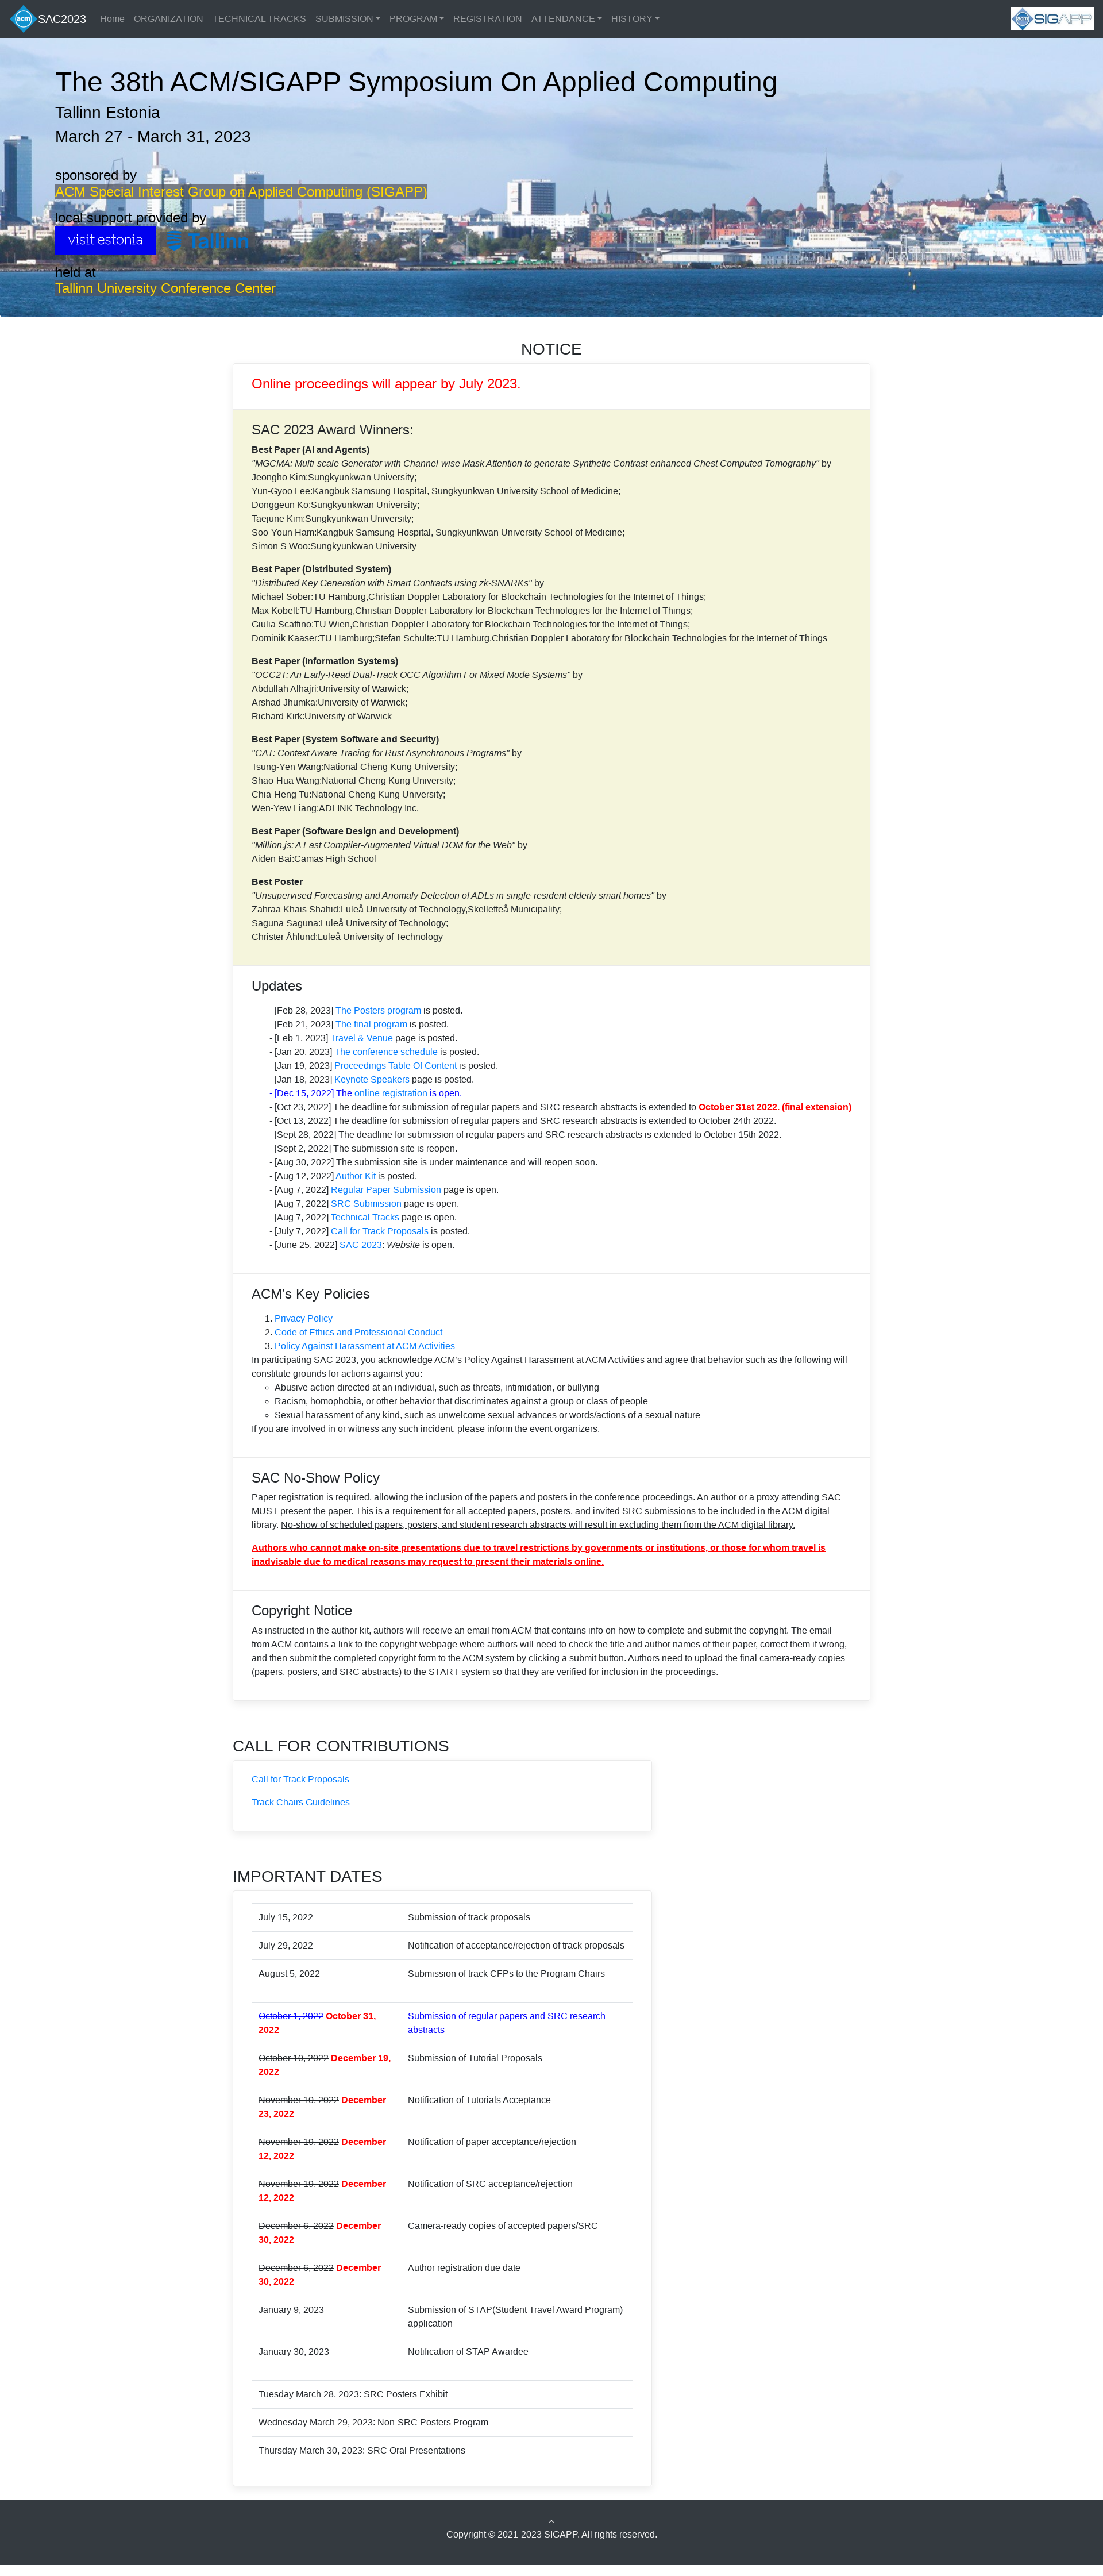

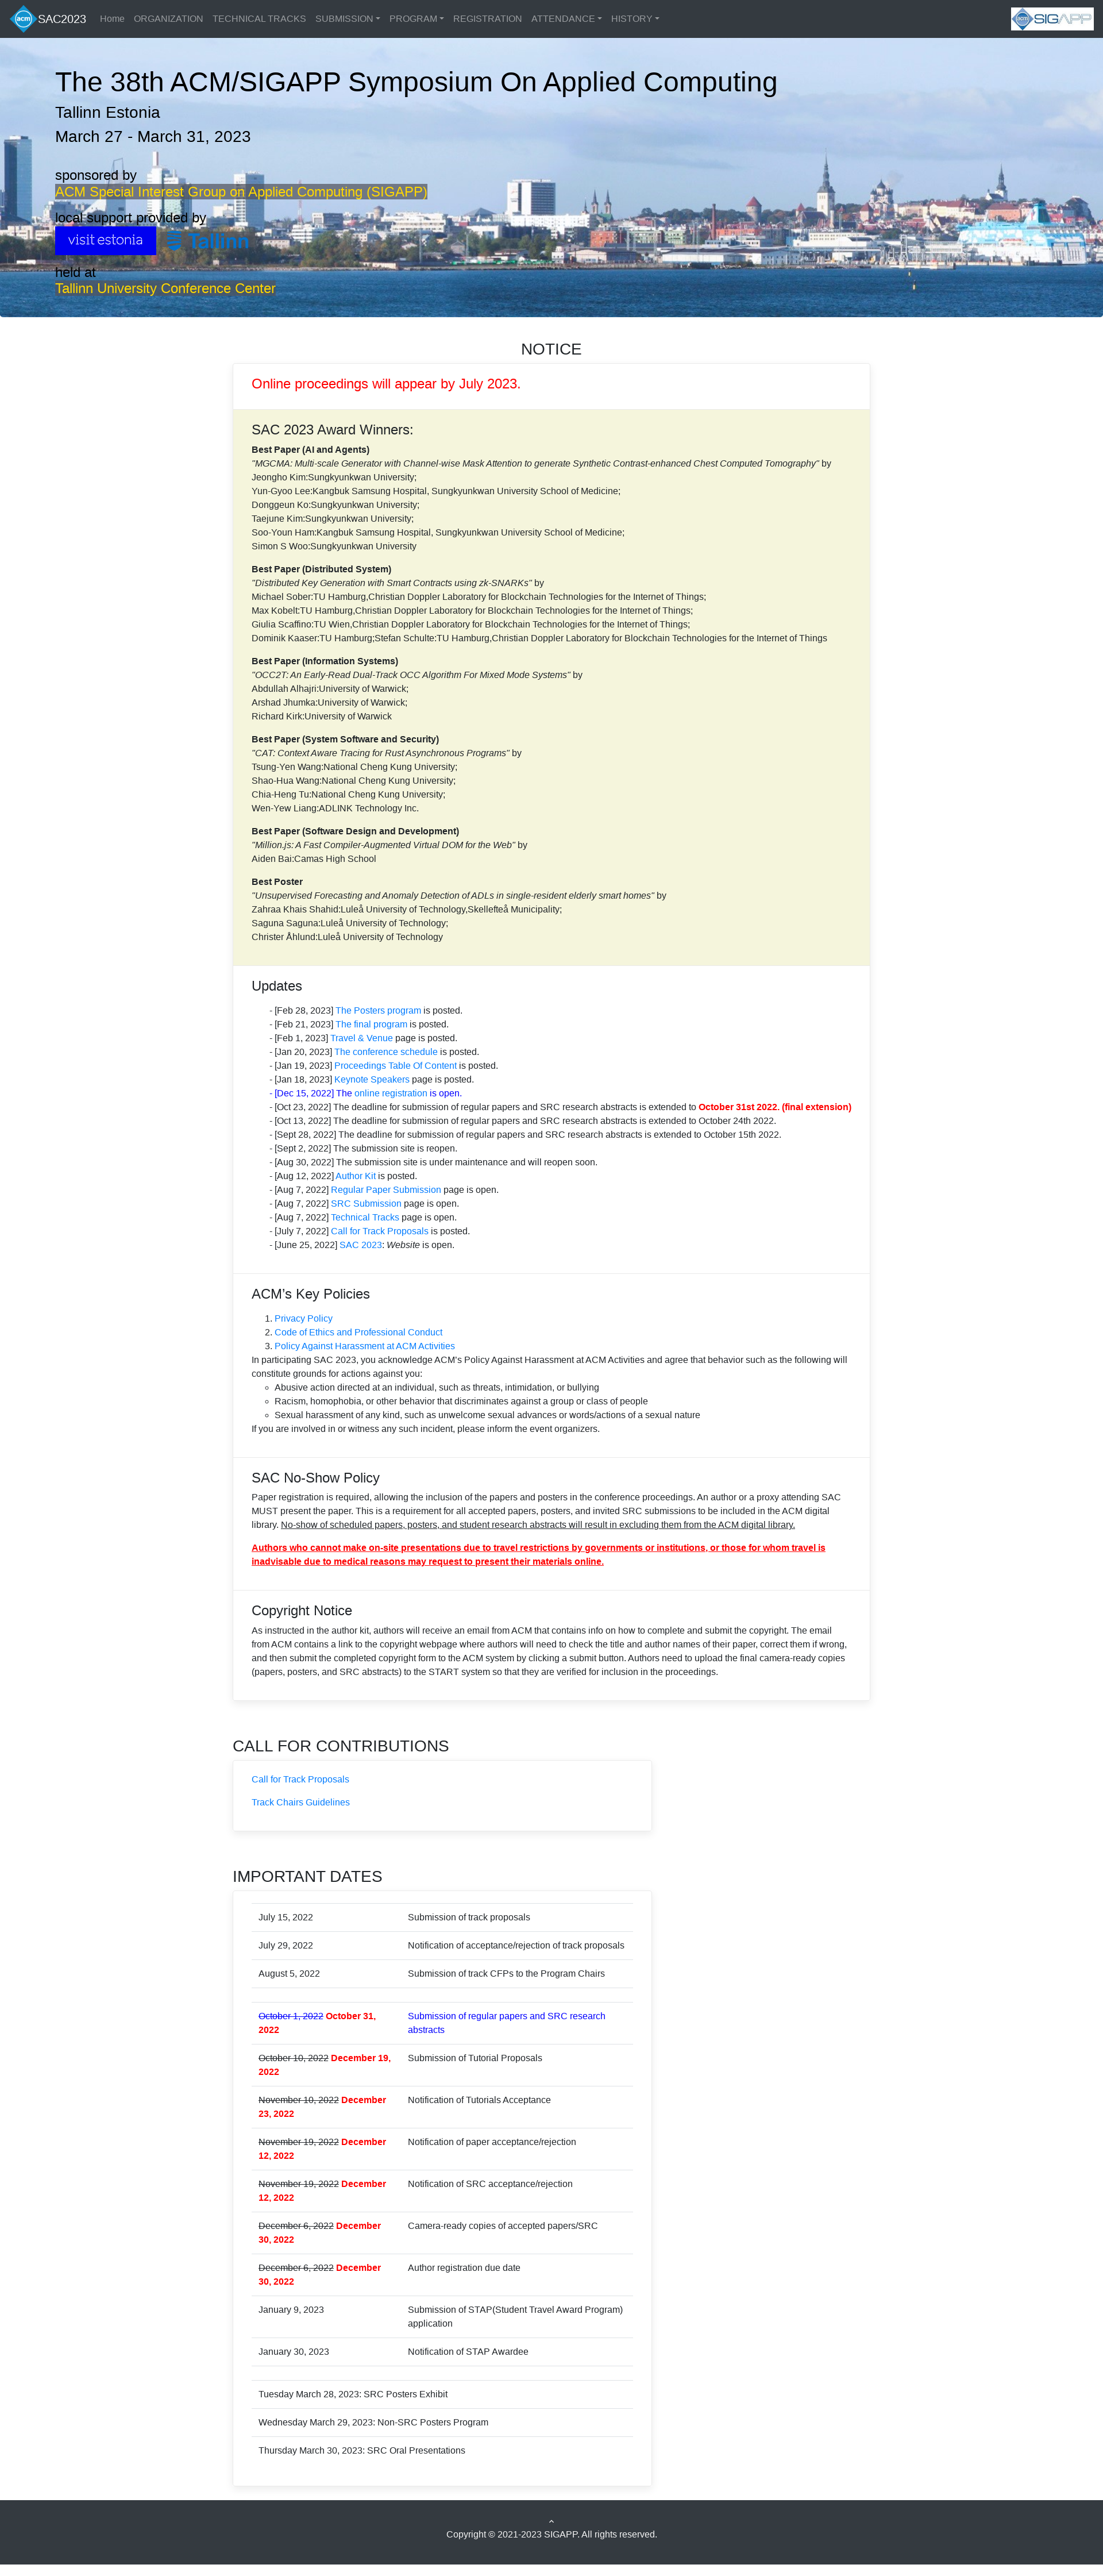